Navigates to RedBus homepage and verifies the page loads successfully

Starting URL: https://www.redbus.com/

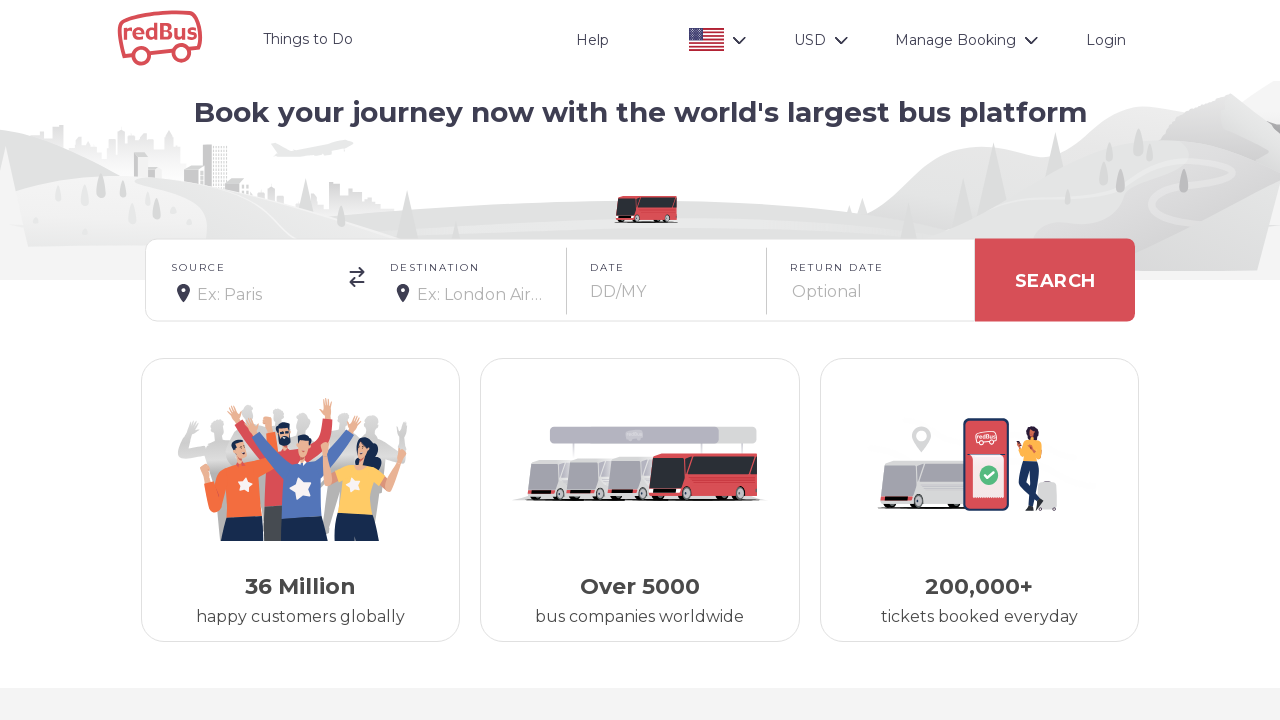

RedBus homepage loaded successfully - DOM content ready
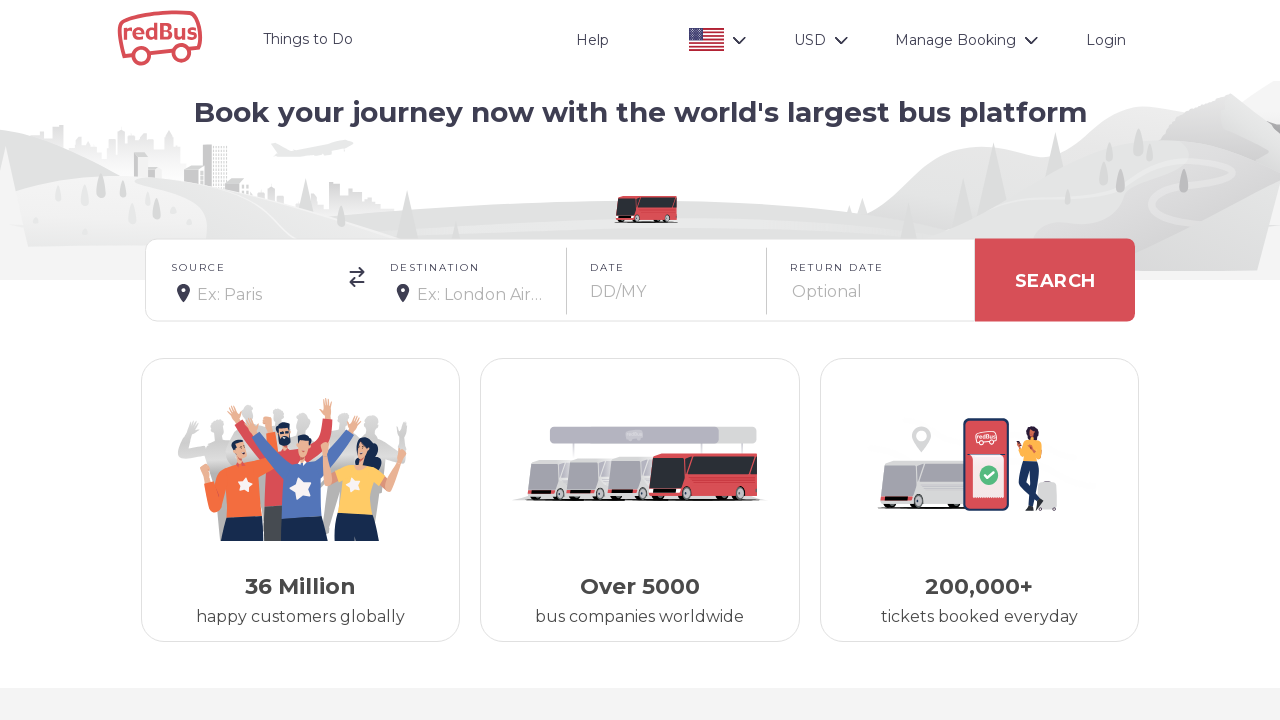

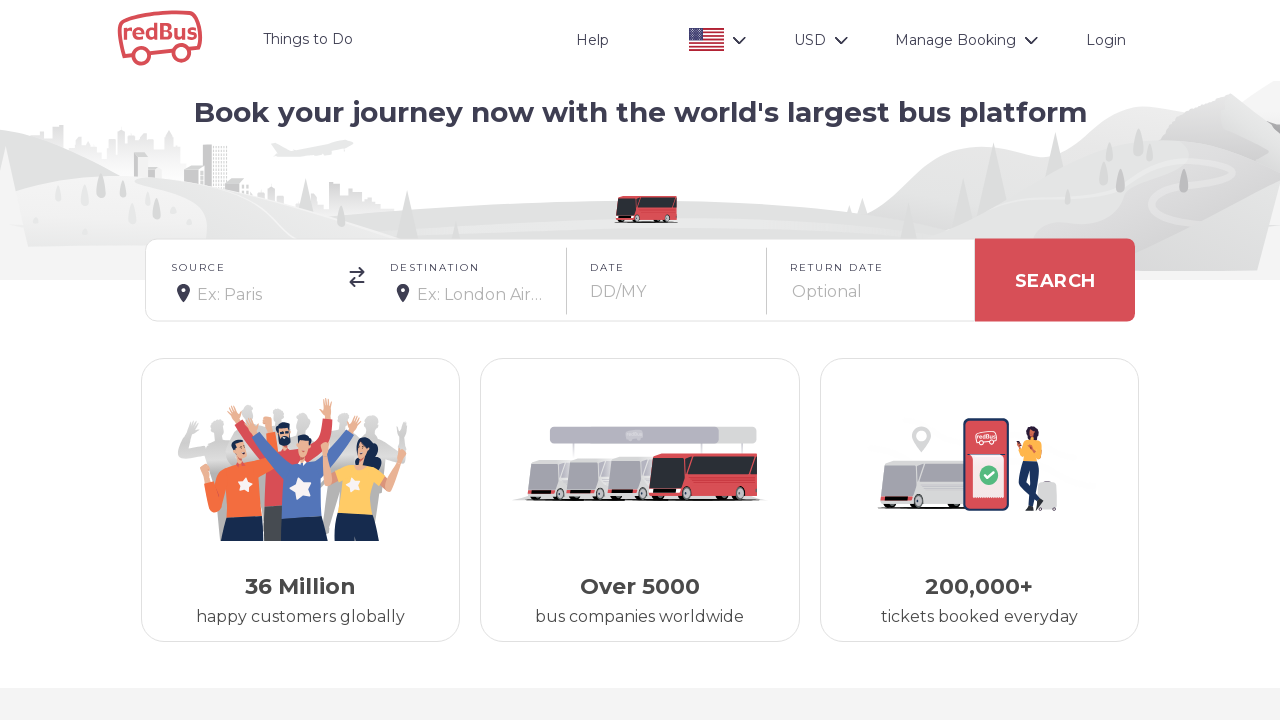